Tests waiting for a dynamically appearing element using explicit wait

Starting URL: https://demoqa.com/dynamic-properties

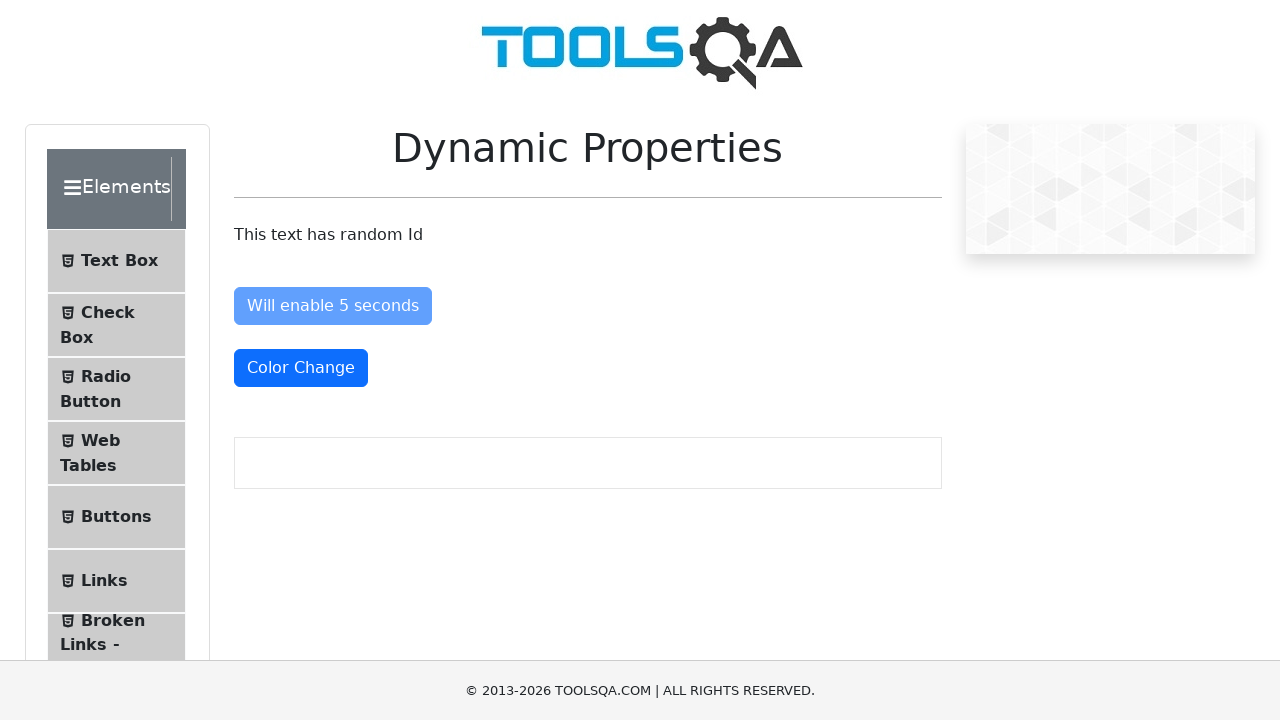

Waited for dynamically appearing element with id 'visibleAfter' to be visible (5000ms timeout)
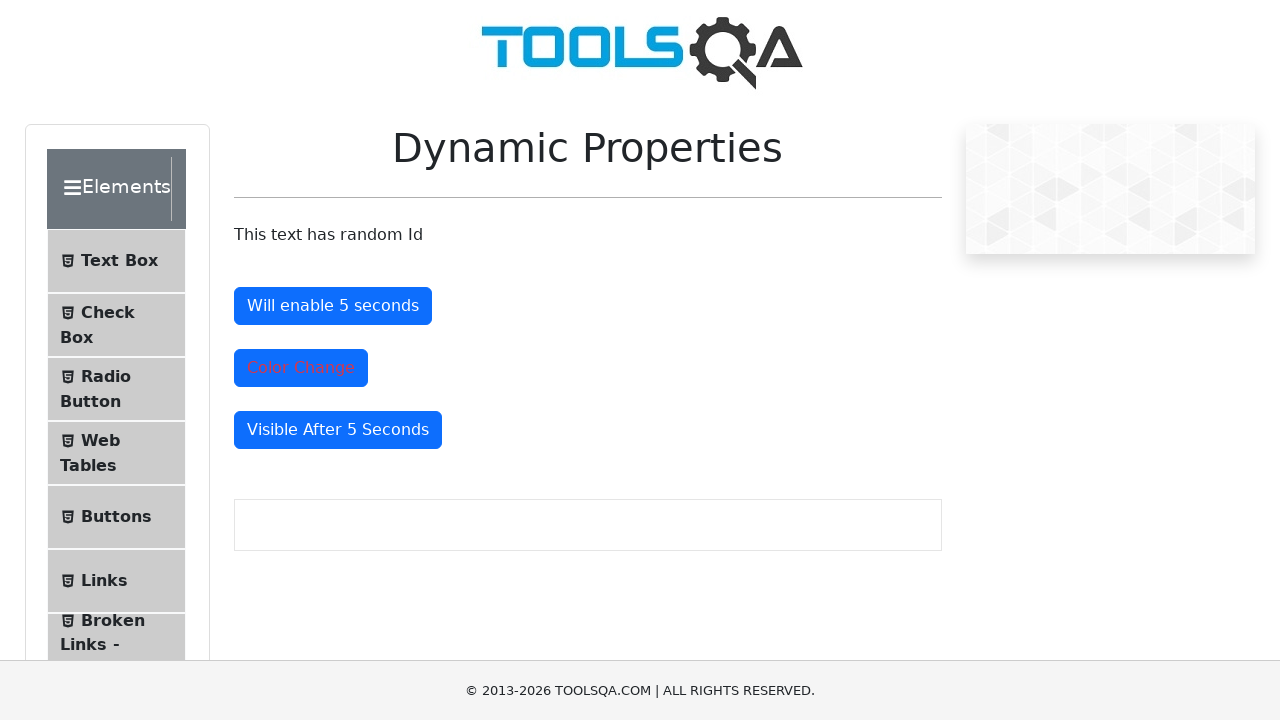

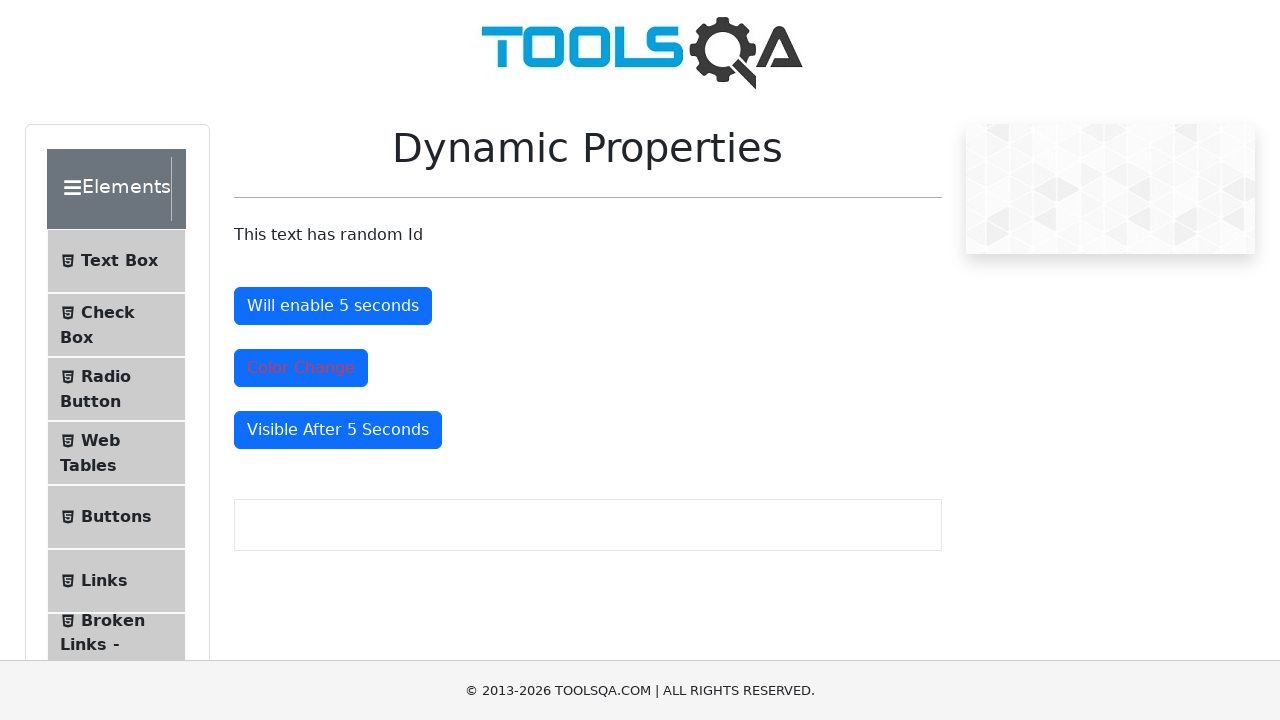